Tests drag and drop functionality by dragging a package item from a tree view to a price checker area and verifying the price is displayed correctly

Starting URL: https://demos.telerik.com/aspnet-ajax/treeview/examples/overview/defaultcs.aspx

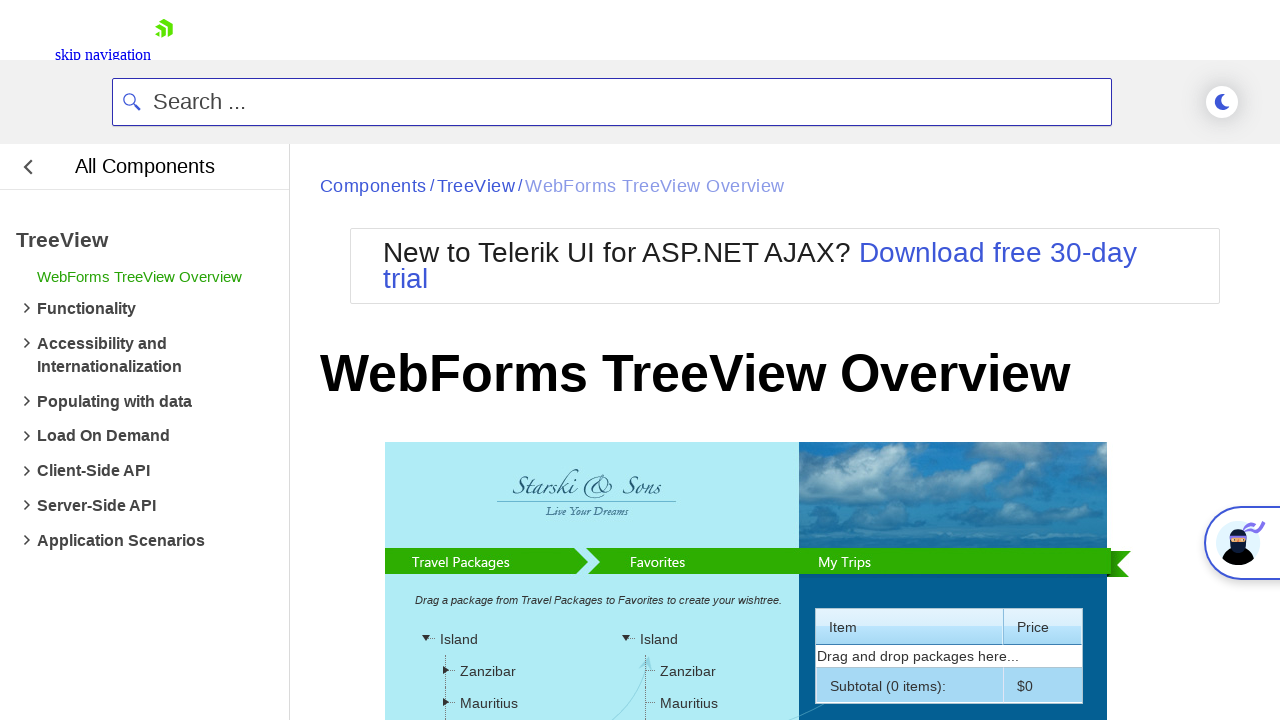

Located source element (package item in tree view)
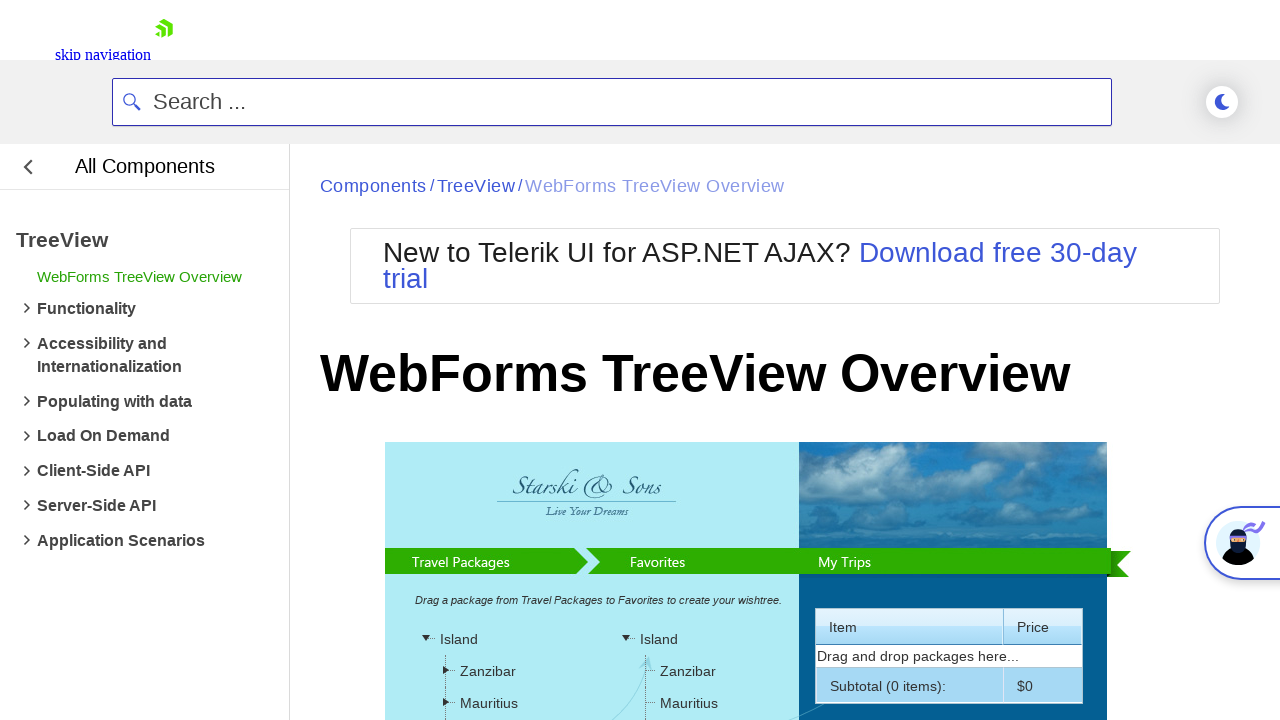

Located target element (price checker area)
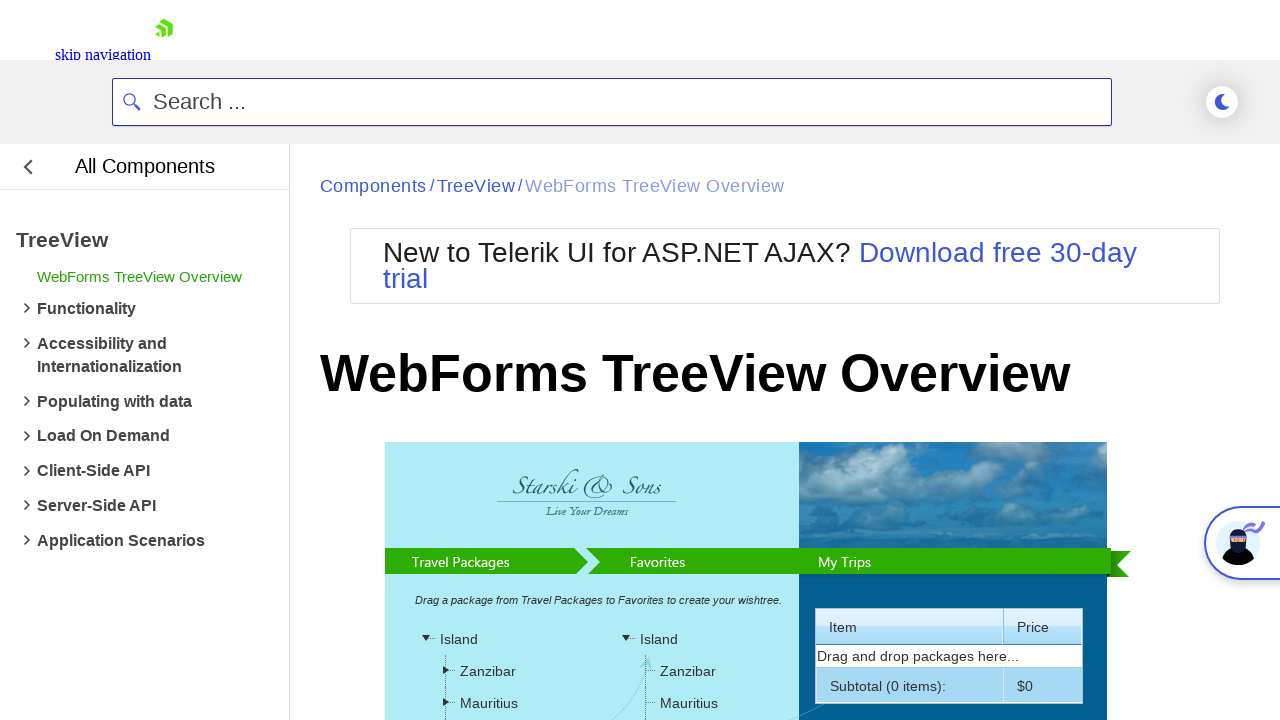

Dragged package item to price checker area at (687, 503)
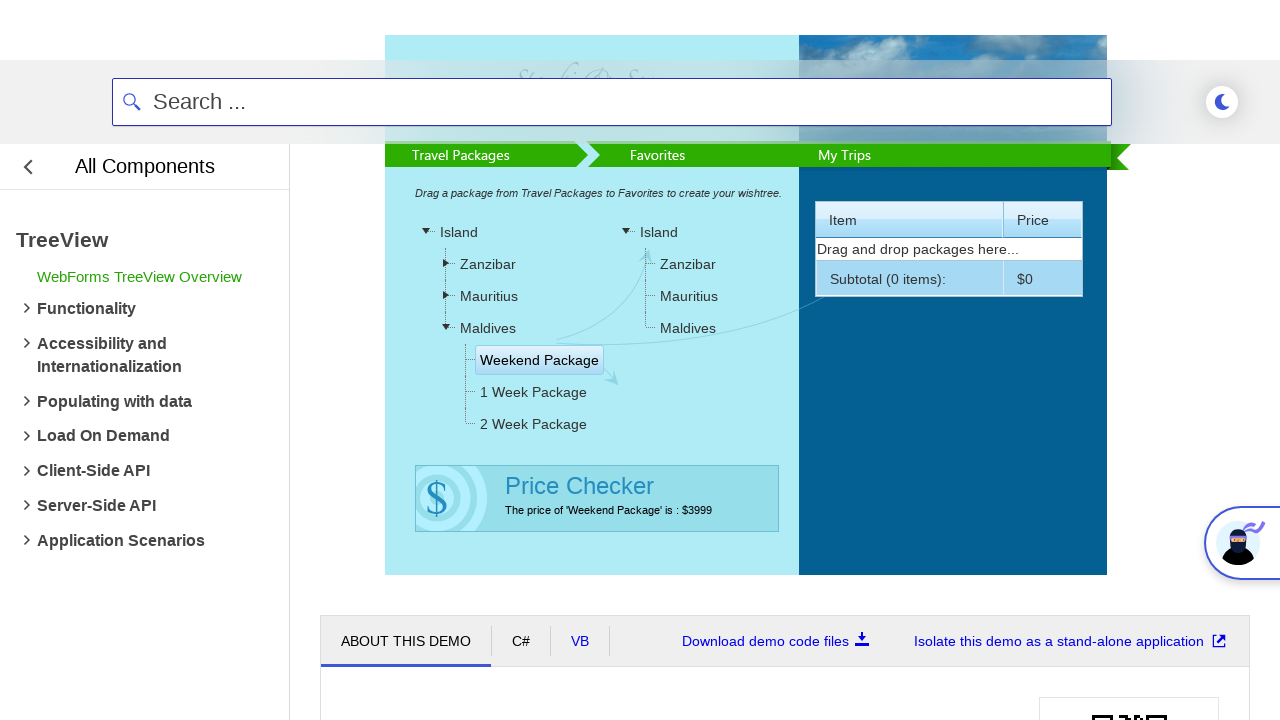

Waited for price message to update
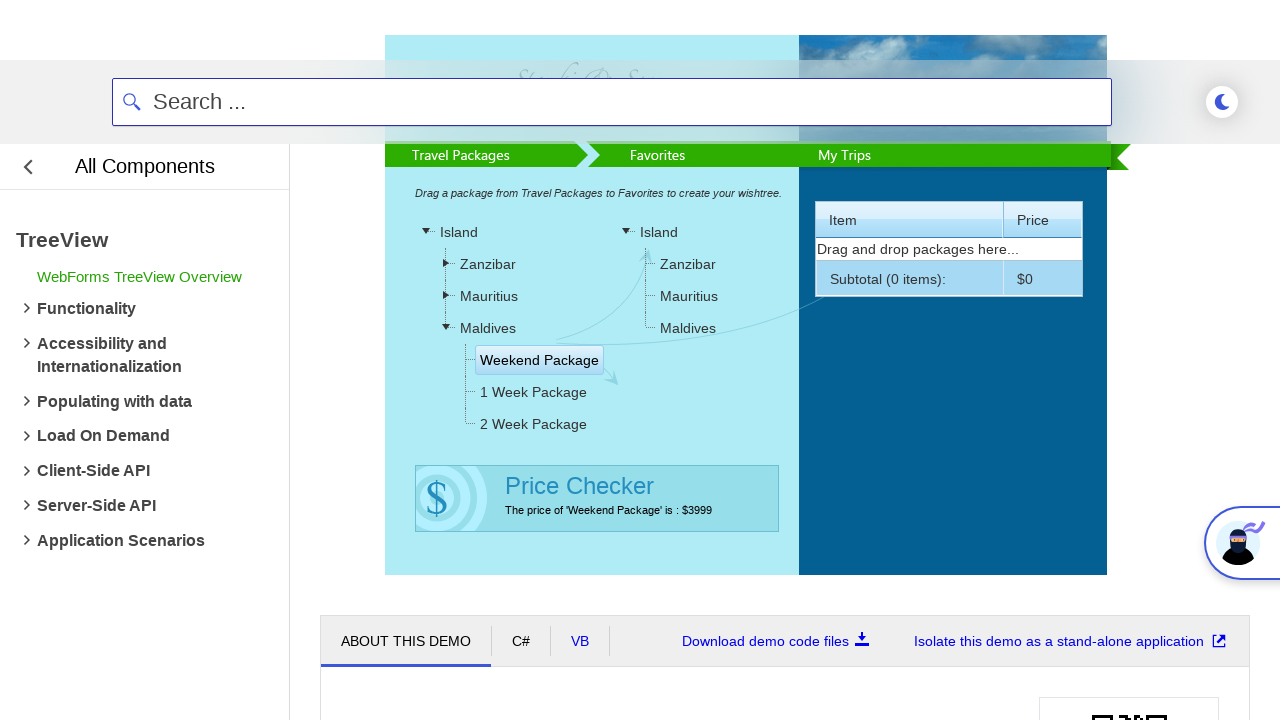

Retrieved price message: The price of 'Weekend Package' is : $3999
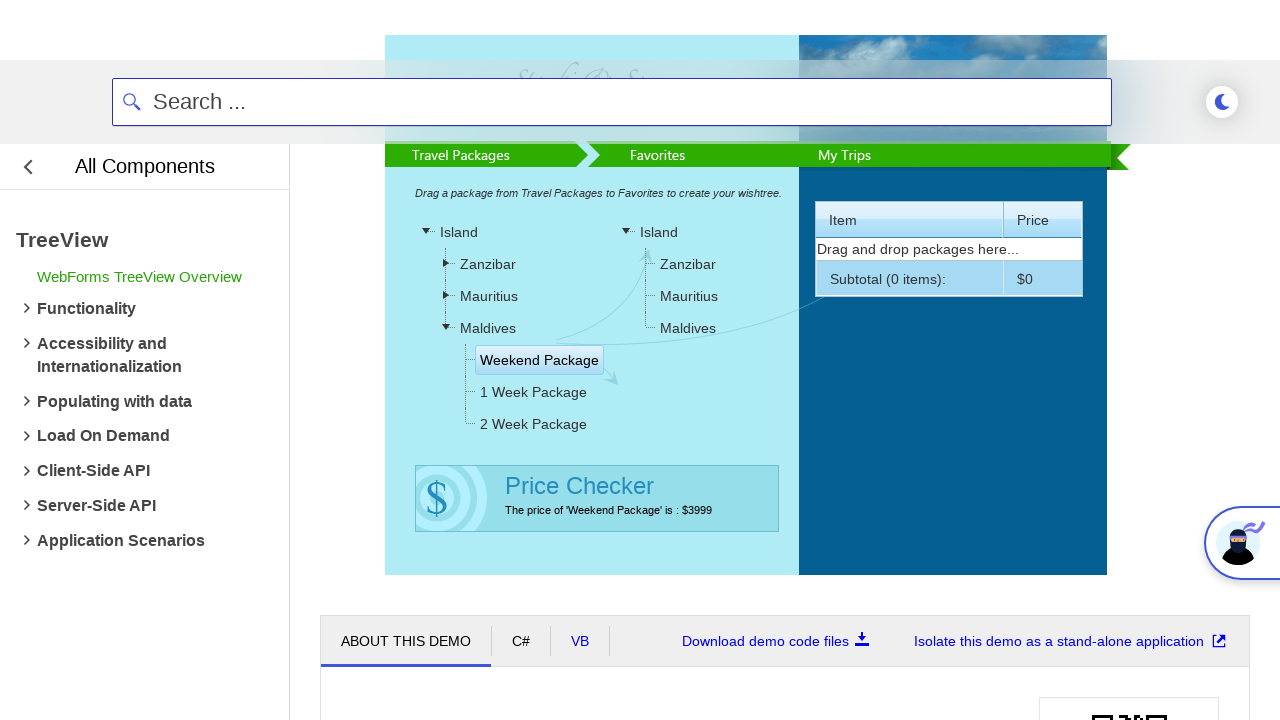

Verified price message contains $3999
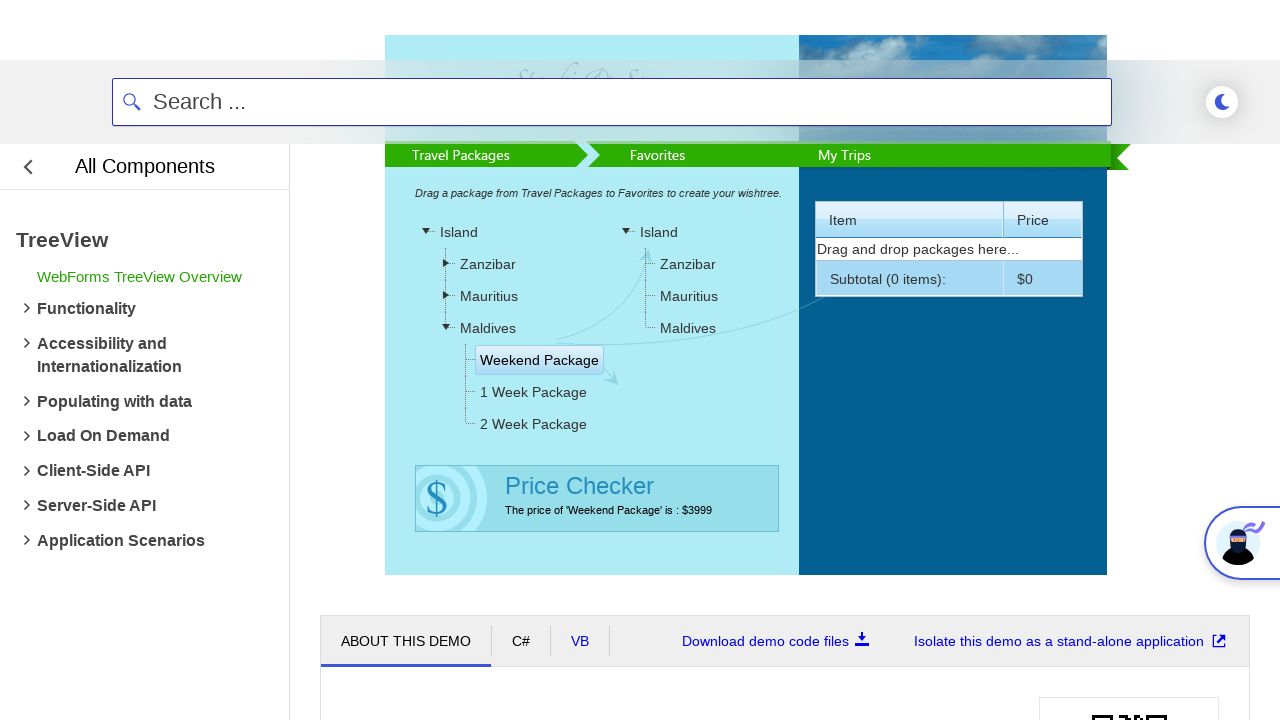

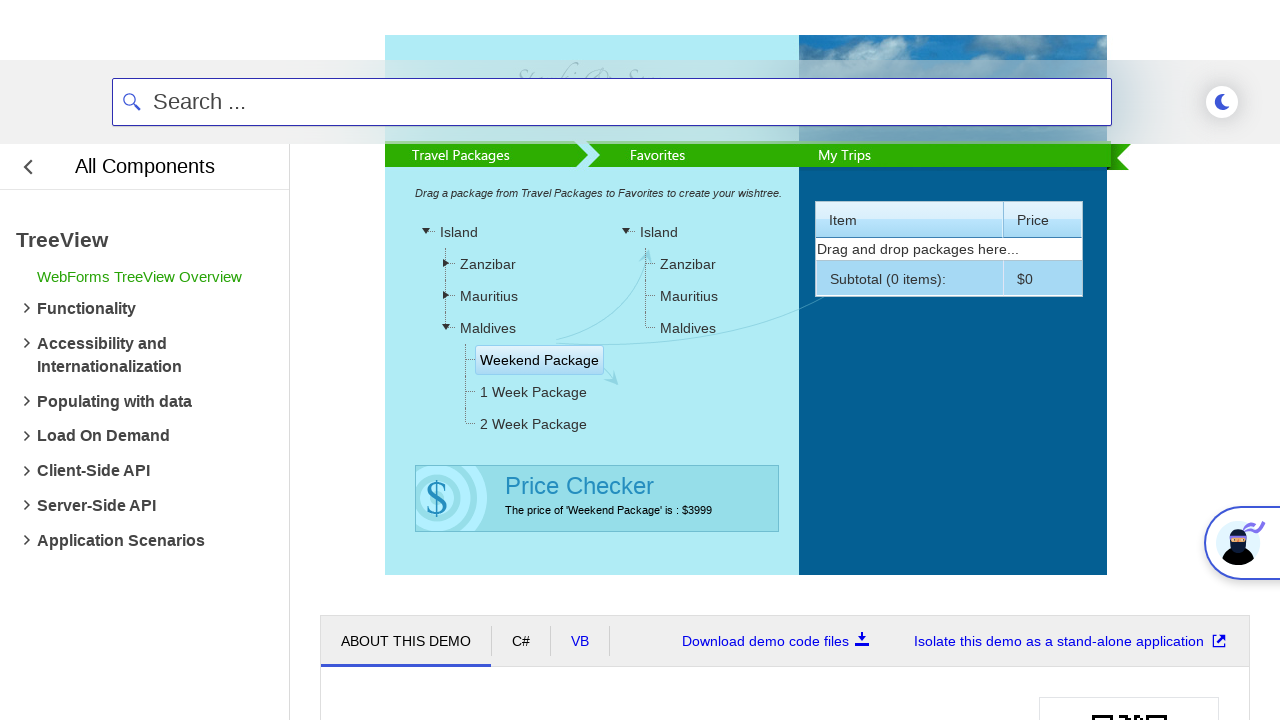